Tests the page load time of a JavaScript-delayed content page by waiting for the "Tags:" text to appear, measuring the time it takes for dynamically loaded content to render.

Starting URL: https://quotes.toscrape.com/js-delayed/

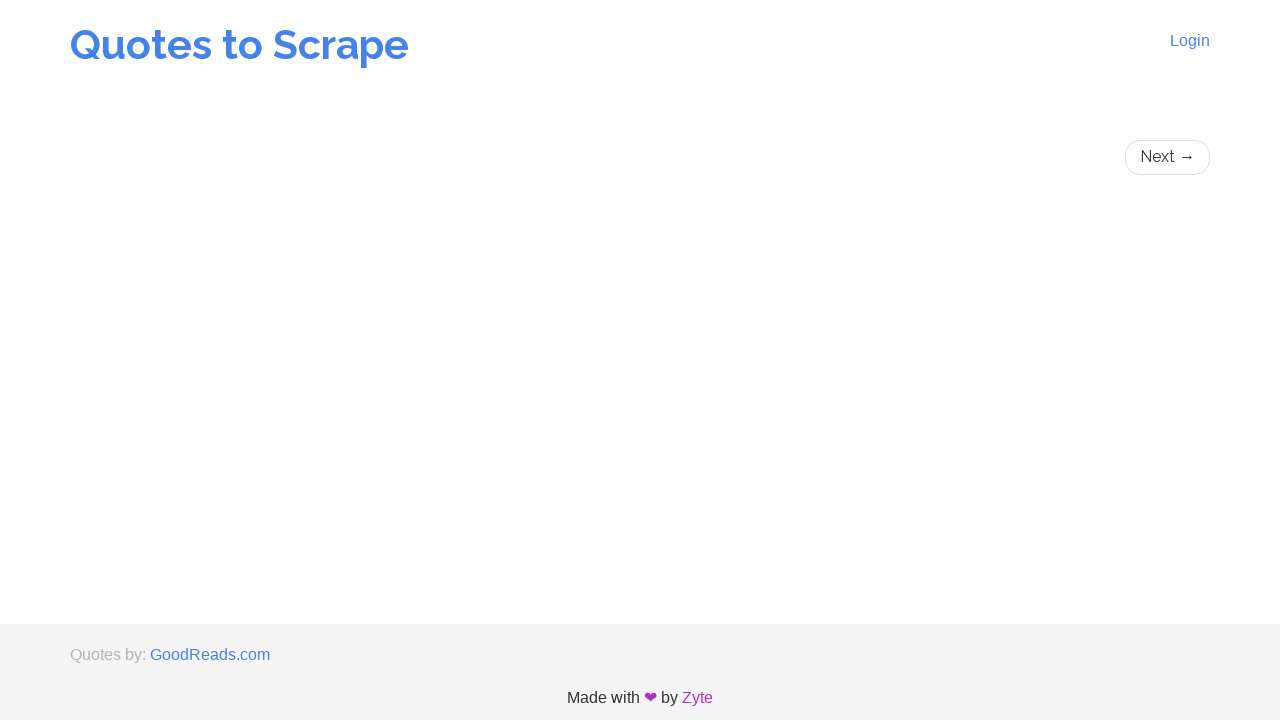

Set viewport to 1920x1080
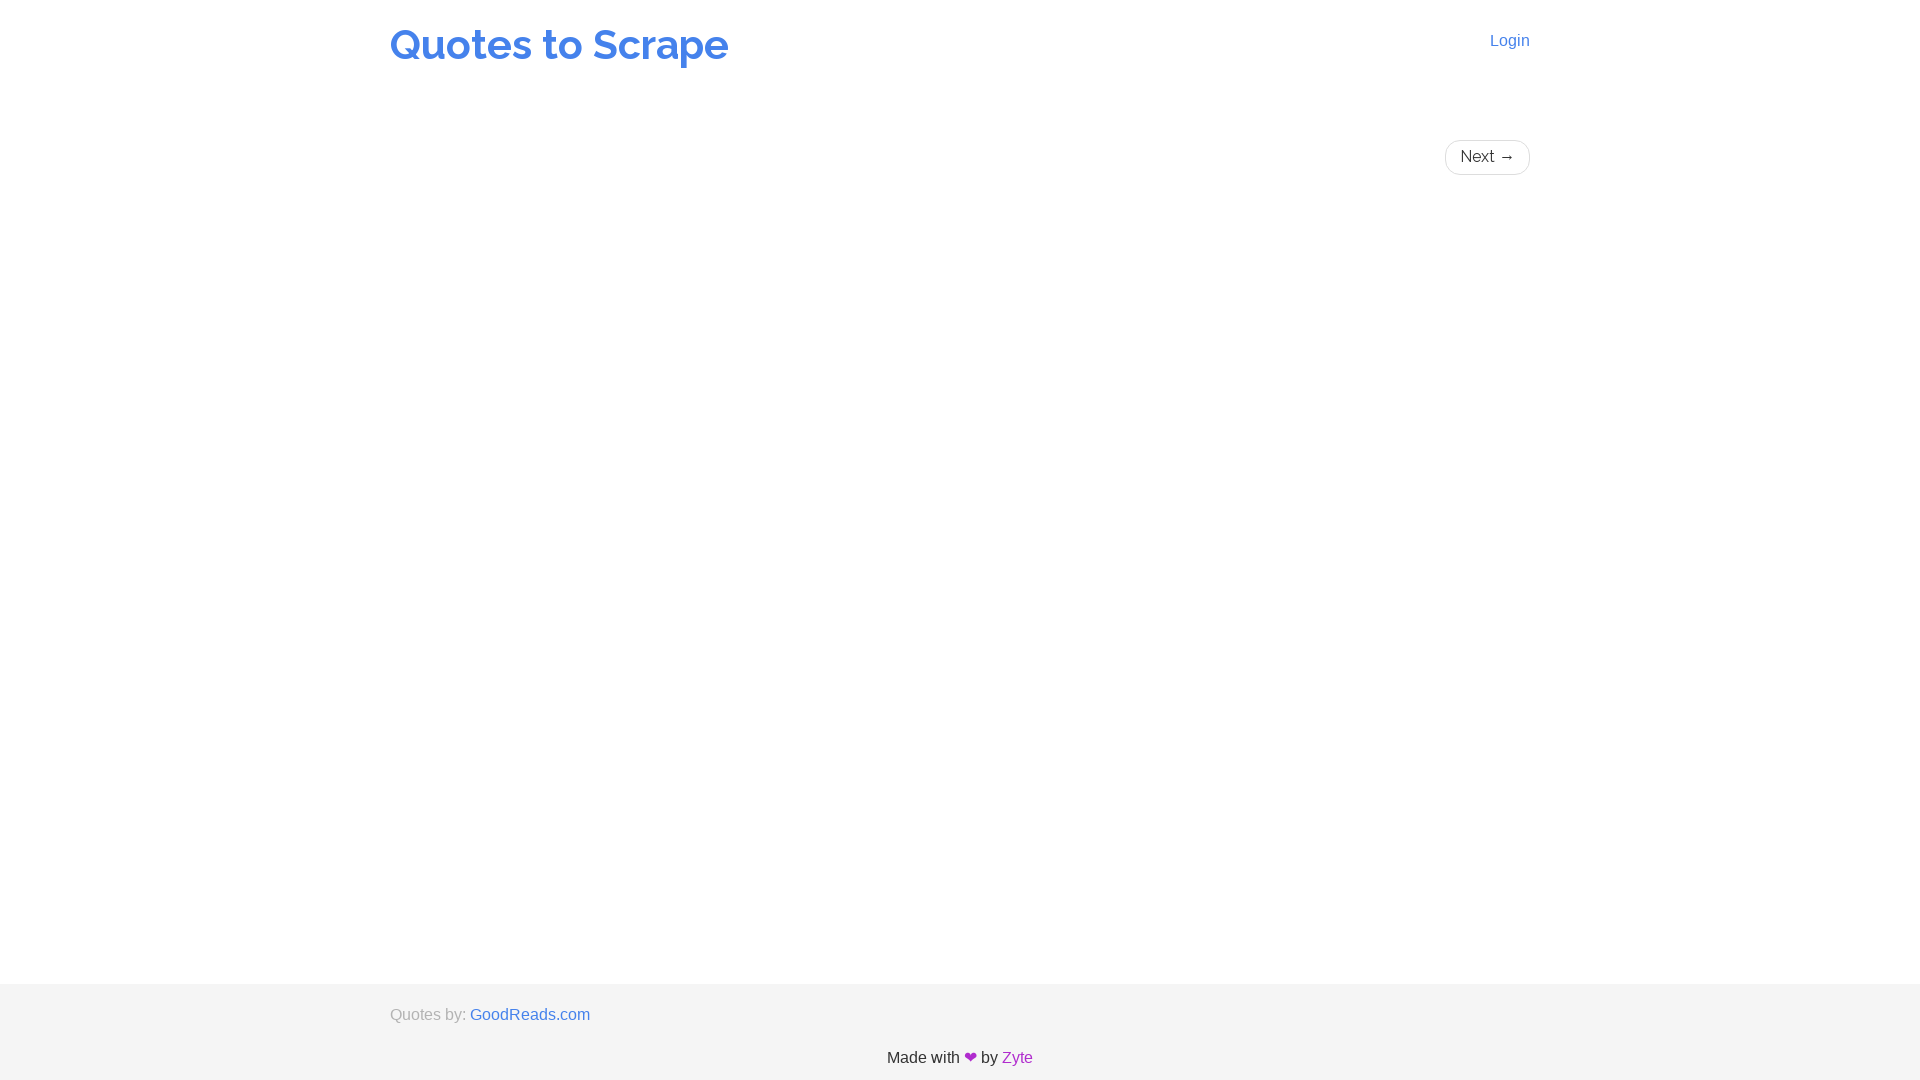

Waited for dynamically loaded content - 'Tags:' text appeared
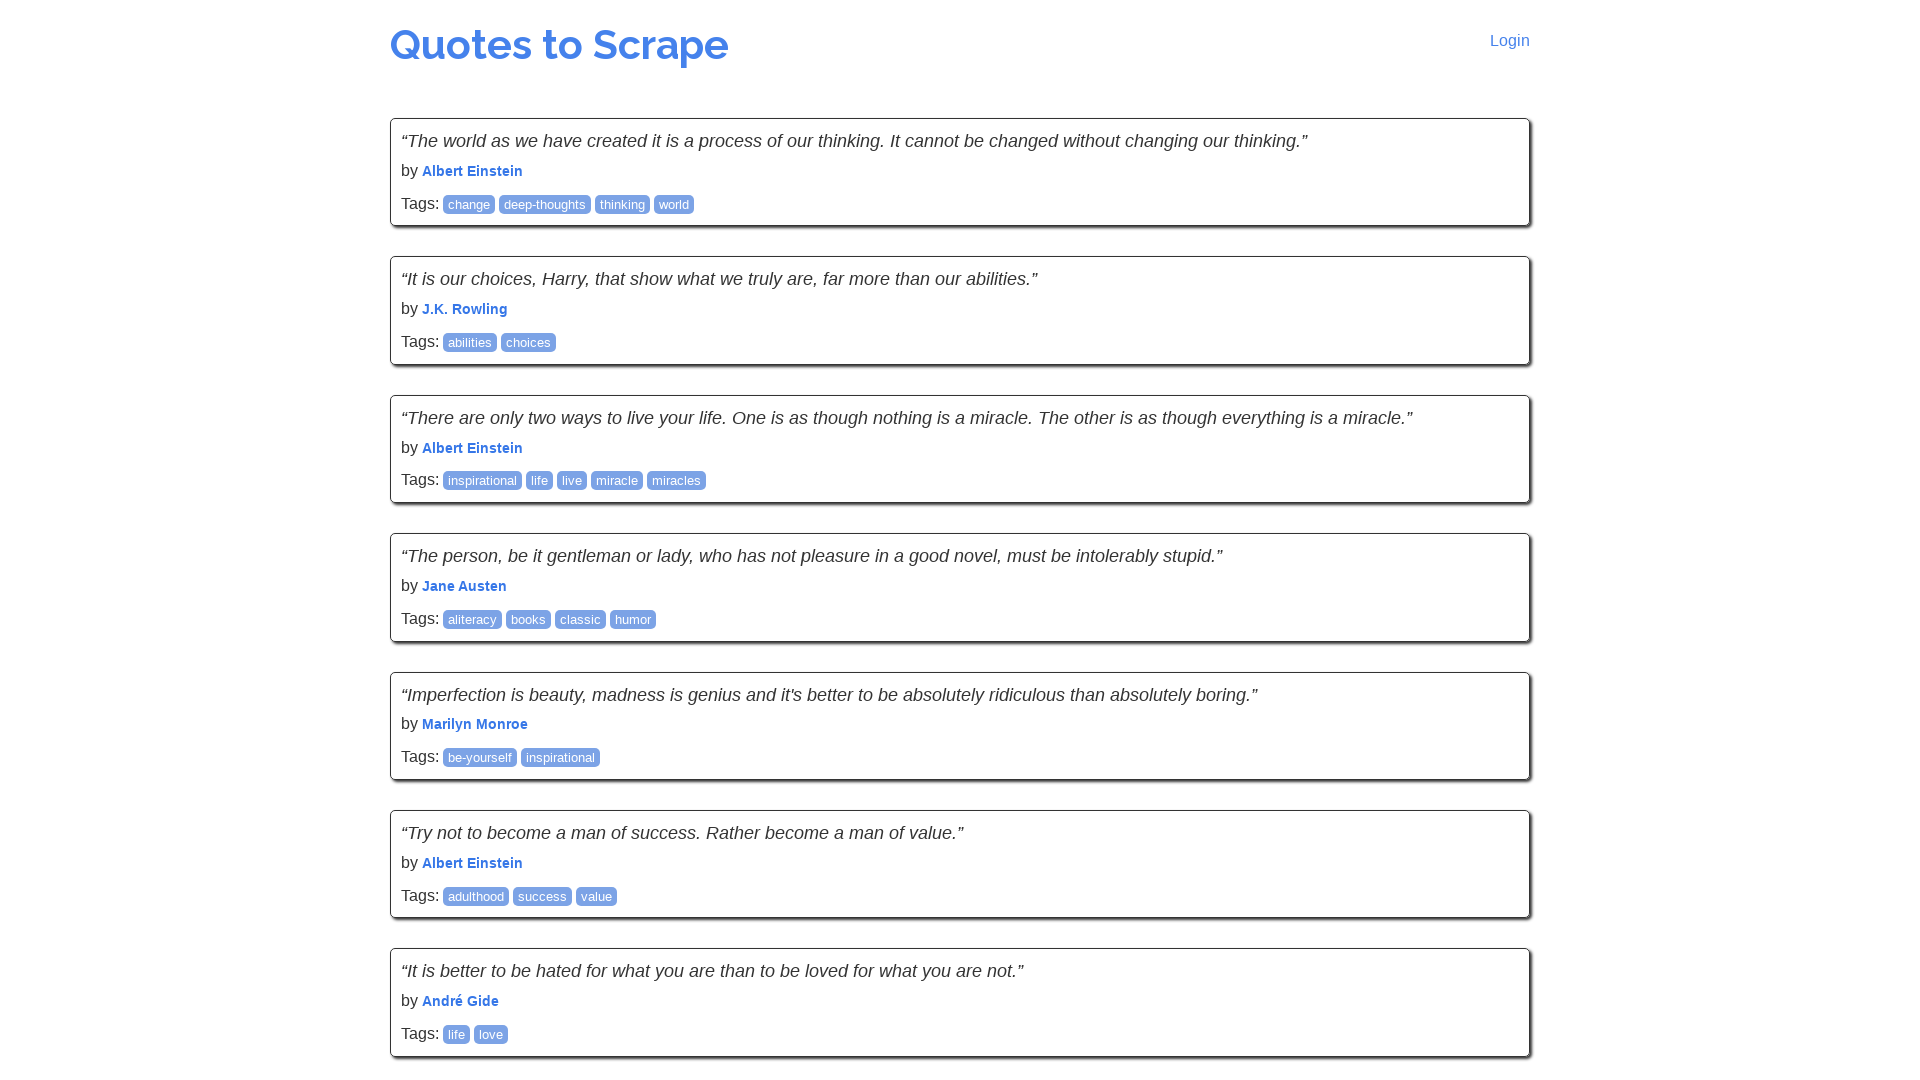

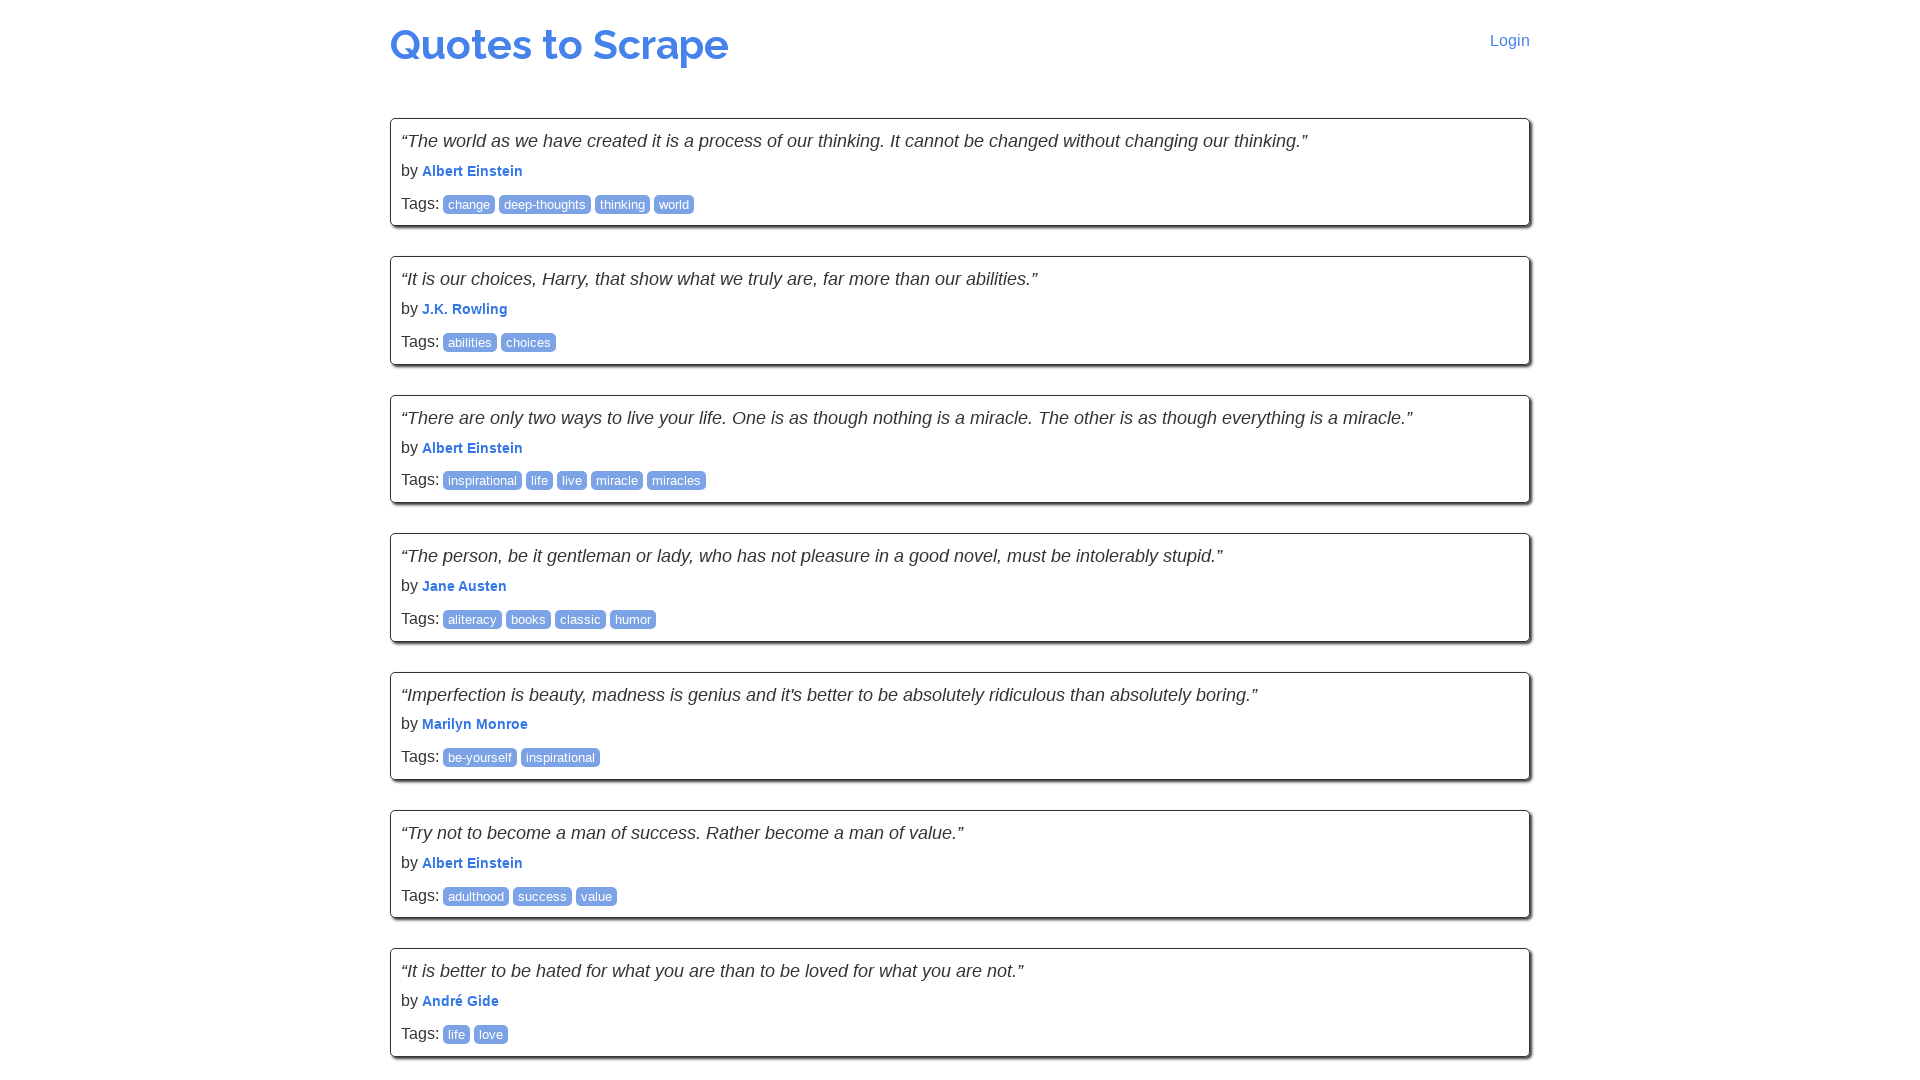